Tests iframe interaction by switching to an embedded iframe on W3Schools and clicking a button within it to trigger a JavaScript action

Starting URL: https://www.w3schools.com/js/tryit.asp?filename=tryjs_myfirst

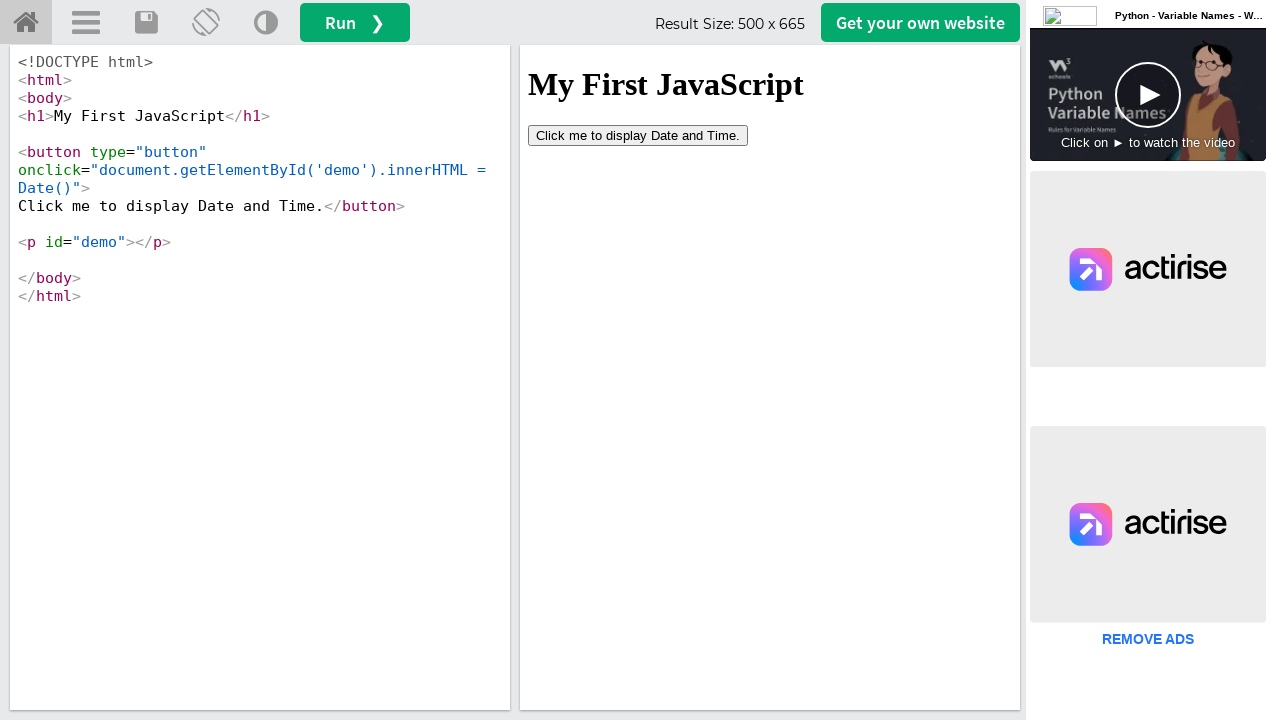

Waited for iframe with id 'iframeResult' to be available
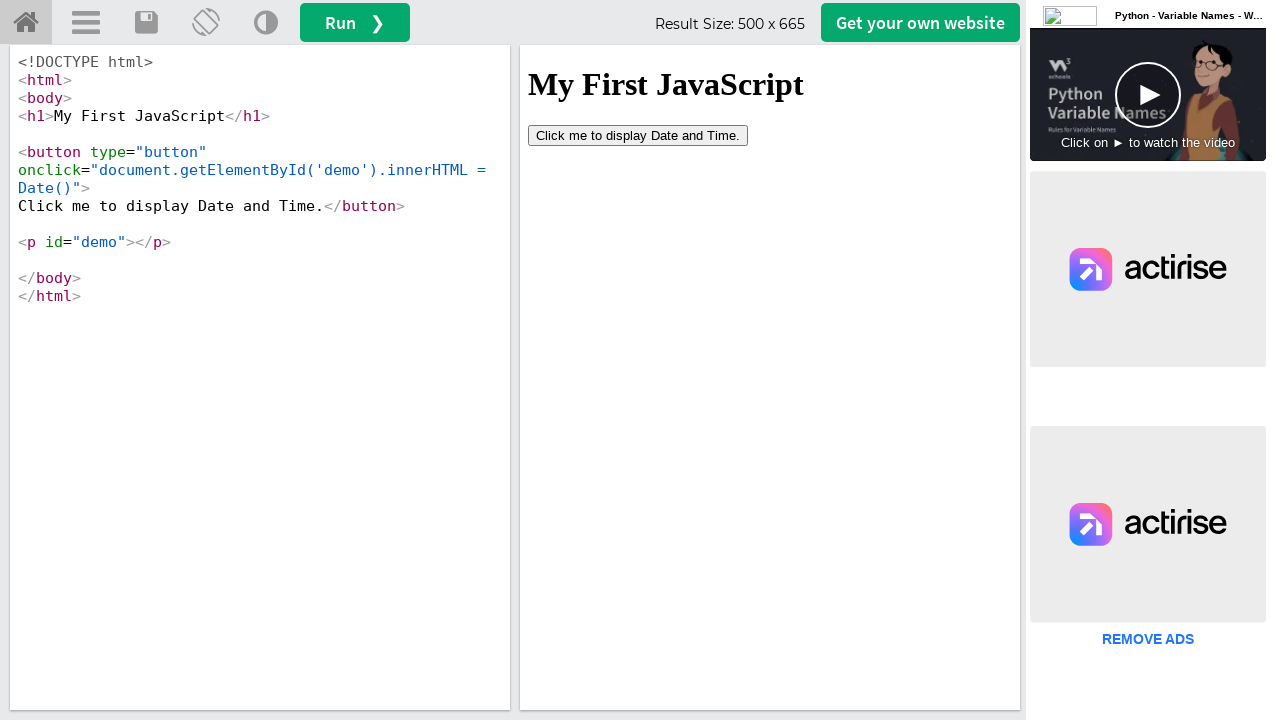

Located iframe element with id 'iframeResult'
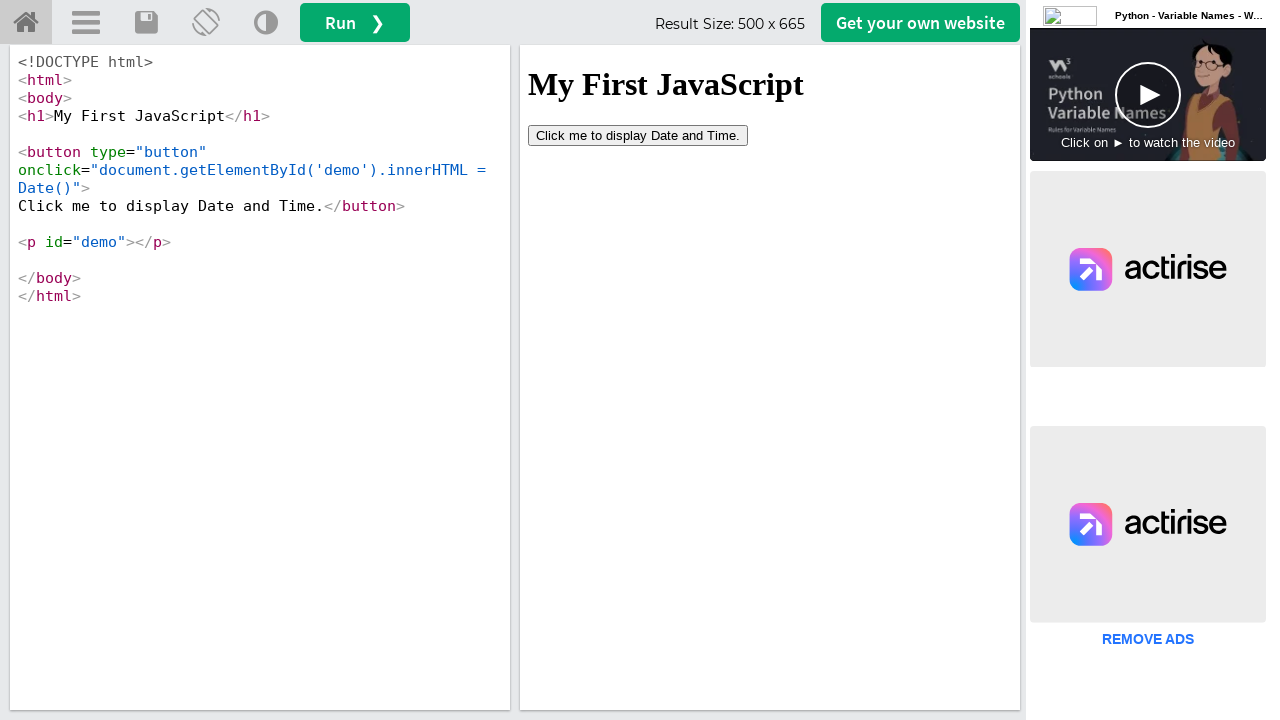

Clicked button within the iframe to trigger JavaScript action at (638, 135) on #iframeResult >> internal:control=enter-frame >> button[type='button']
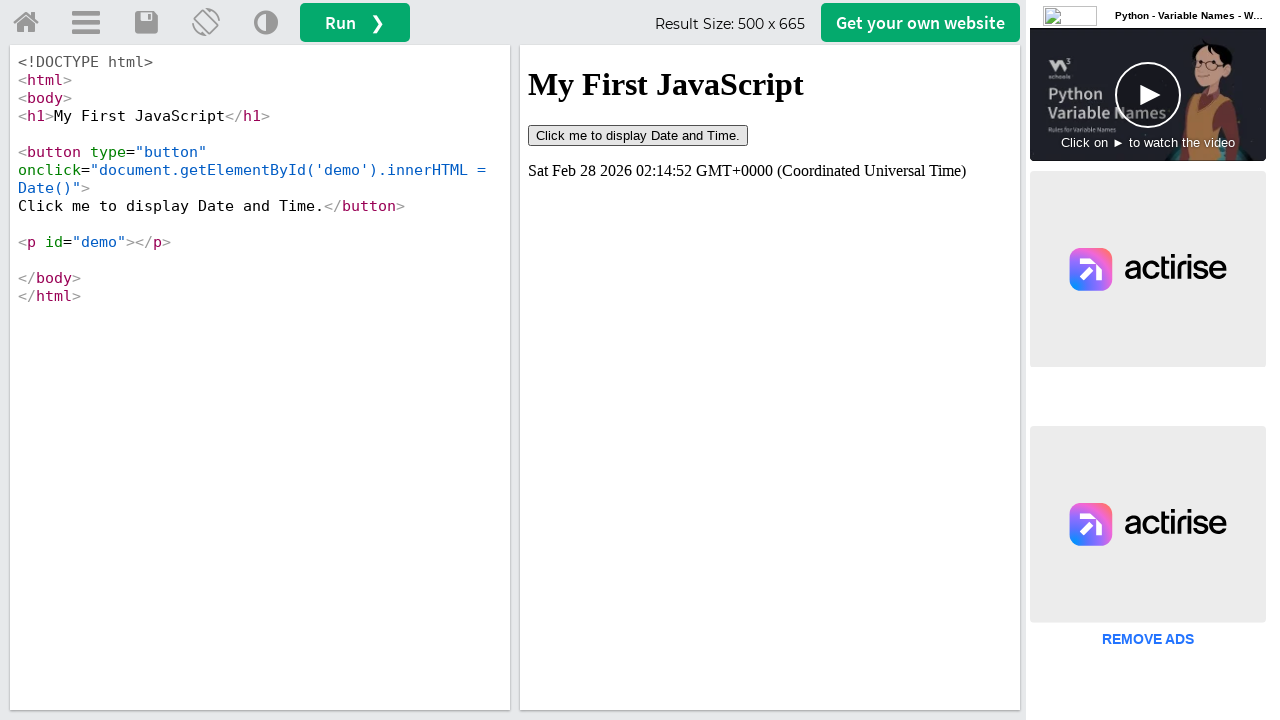

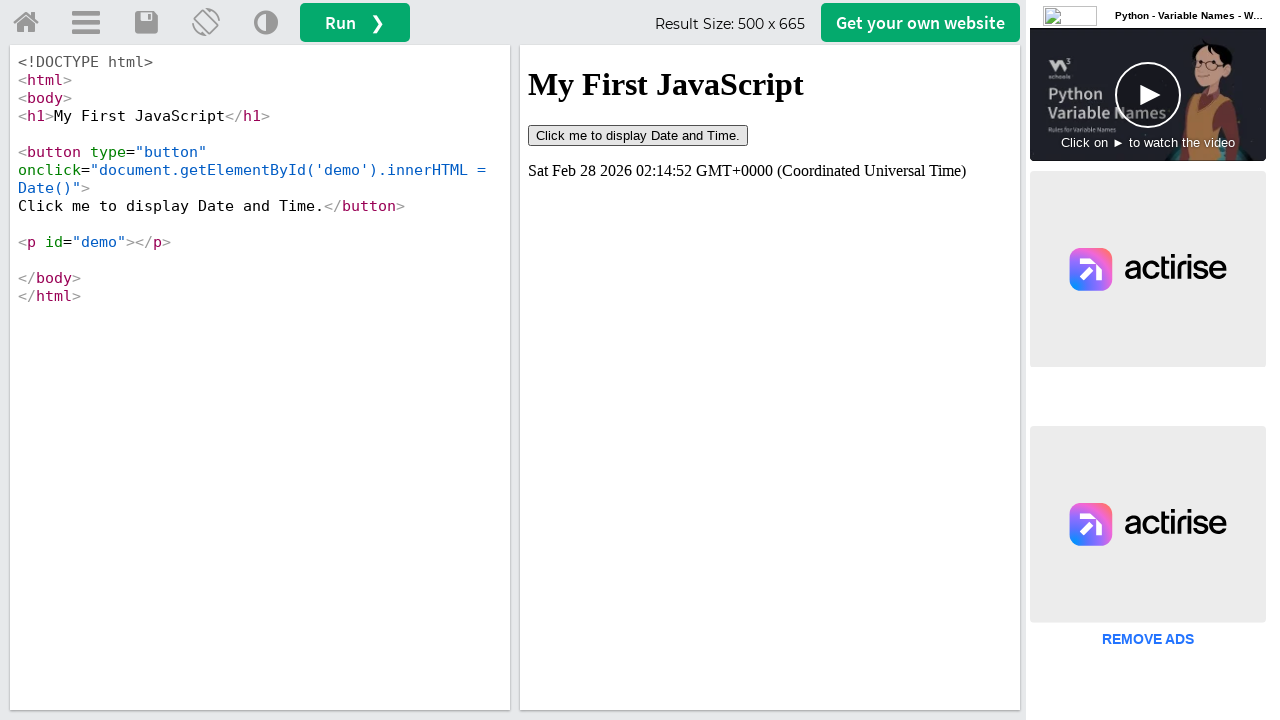